Tests adding specific vegetable items (Cucumber, Cauliflower, Beans) to a shopping cart on an e-commerce practice site by iterating through products and clicking add buttons for matching items

Starting URL: https://rahulshettyacademy.com/seleniumPractise/

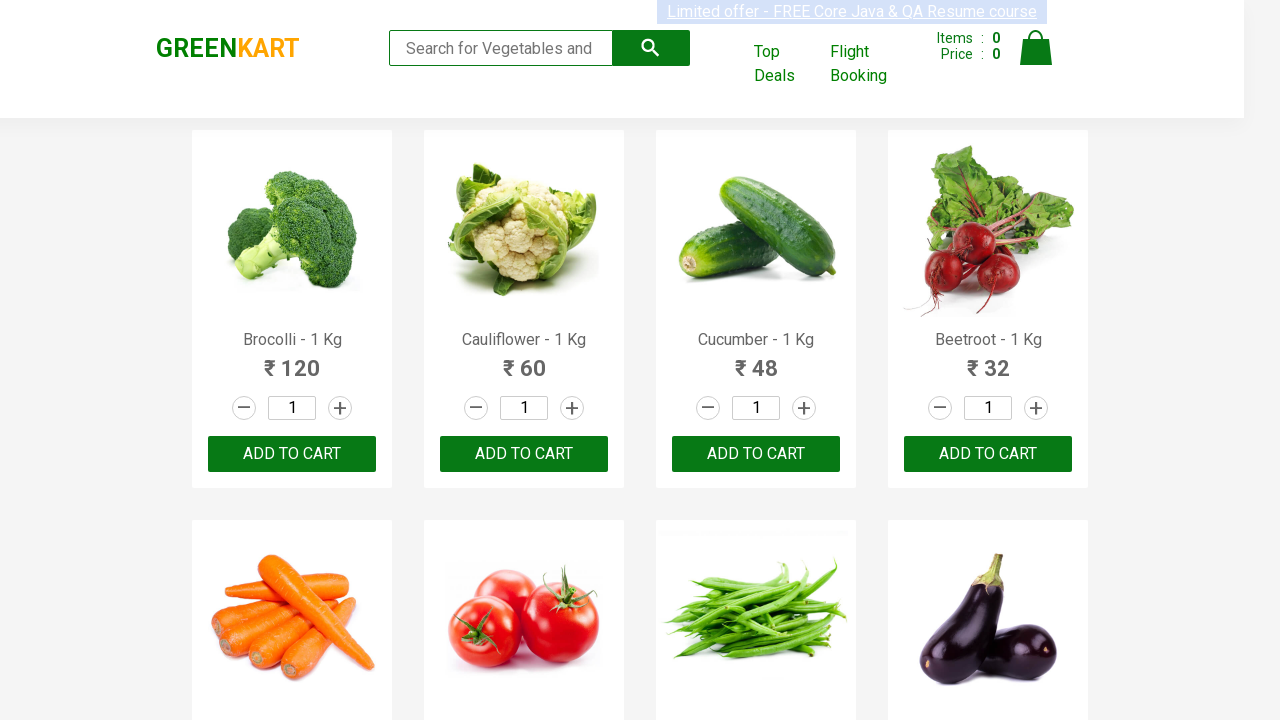

Waited for product names to load on the page
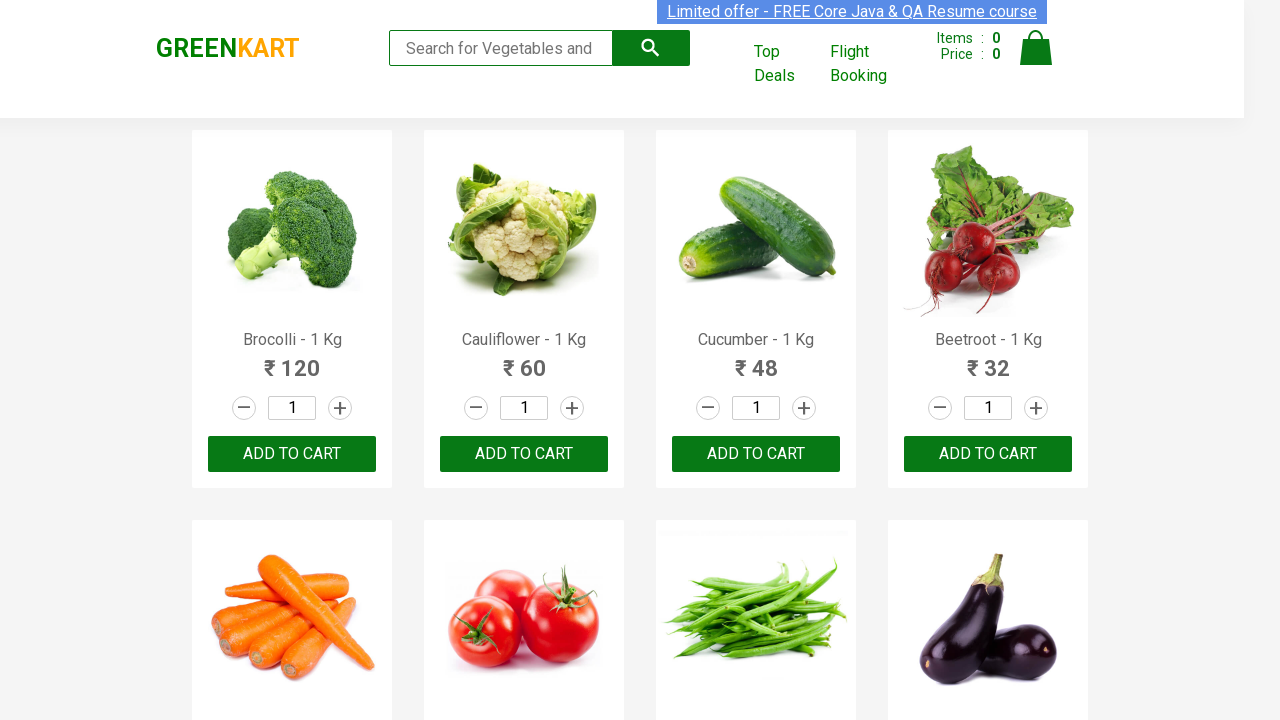

Retrieved all product name elements
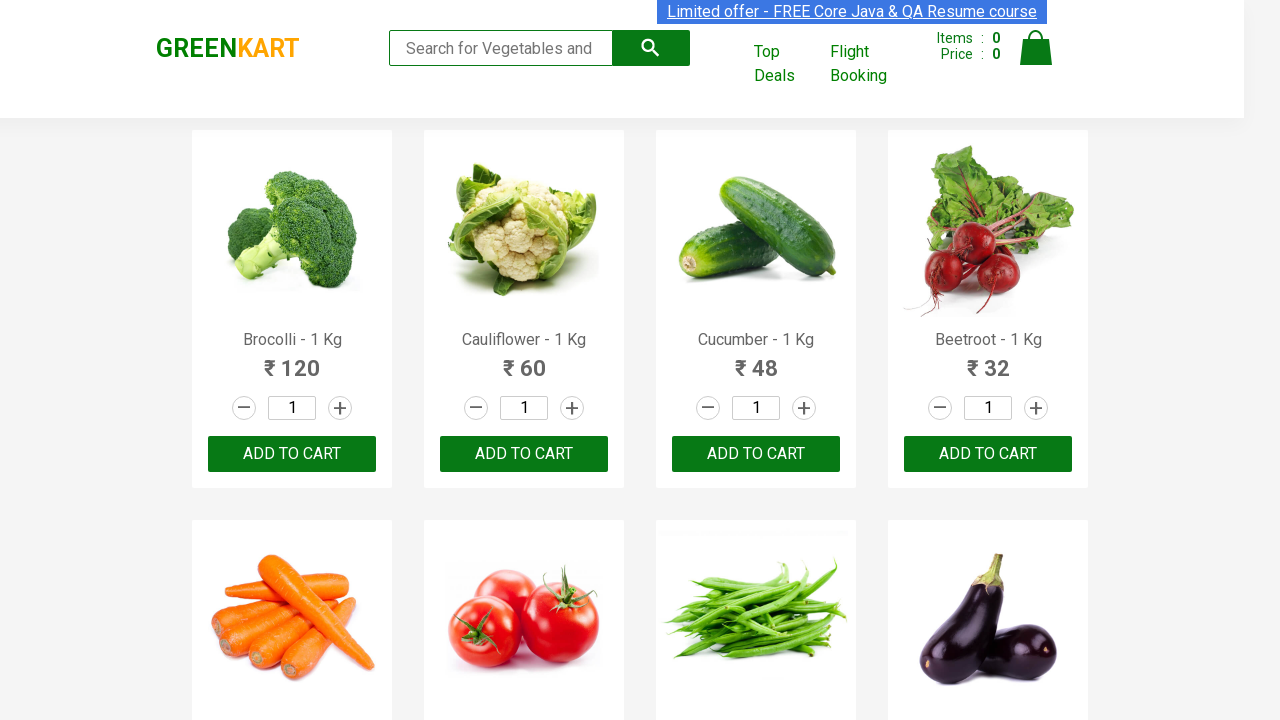

Retrieved all add to cart buttons
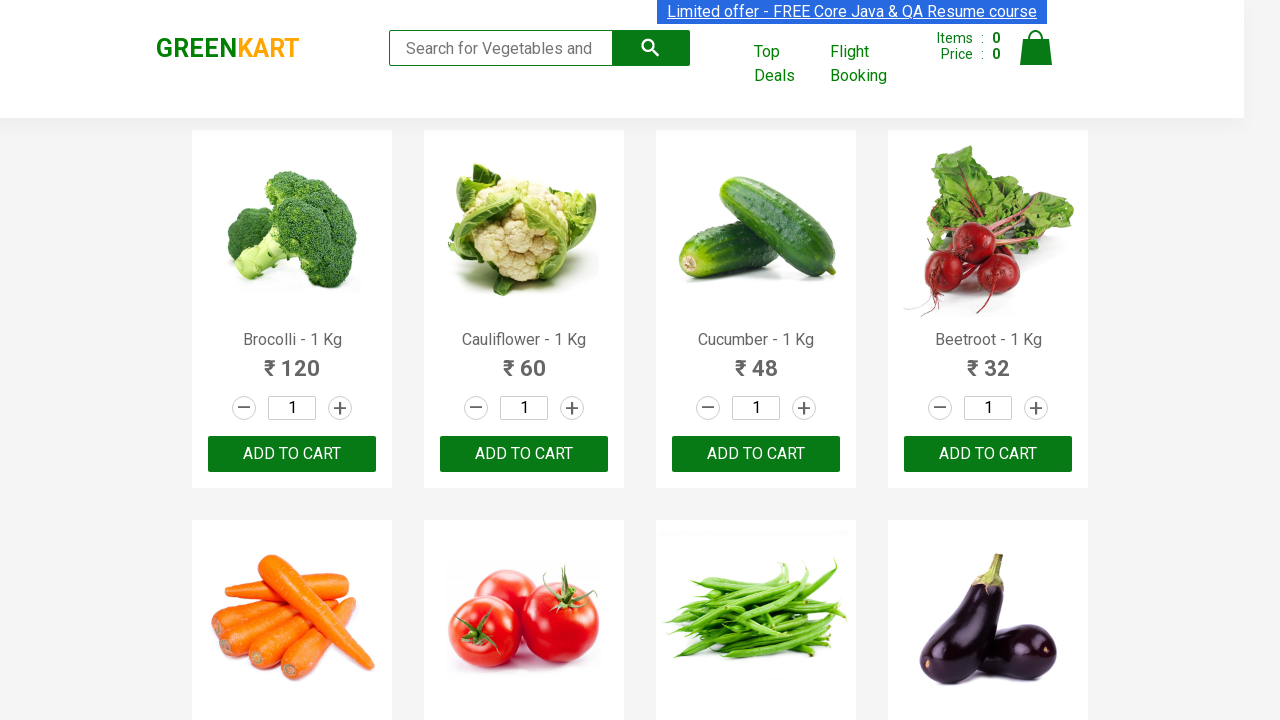

Clicked add to cart button for Cauliflower at (524, 454) on xpath=//div[@class='product-action']/button >> nth=1
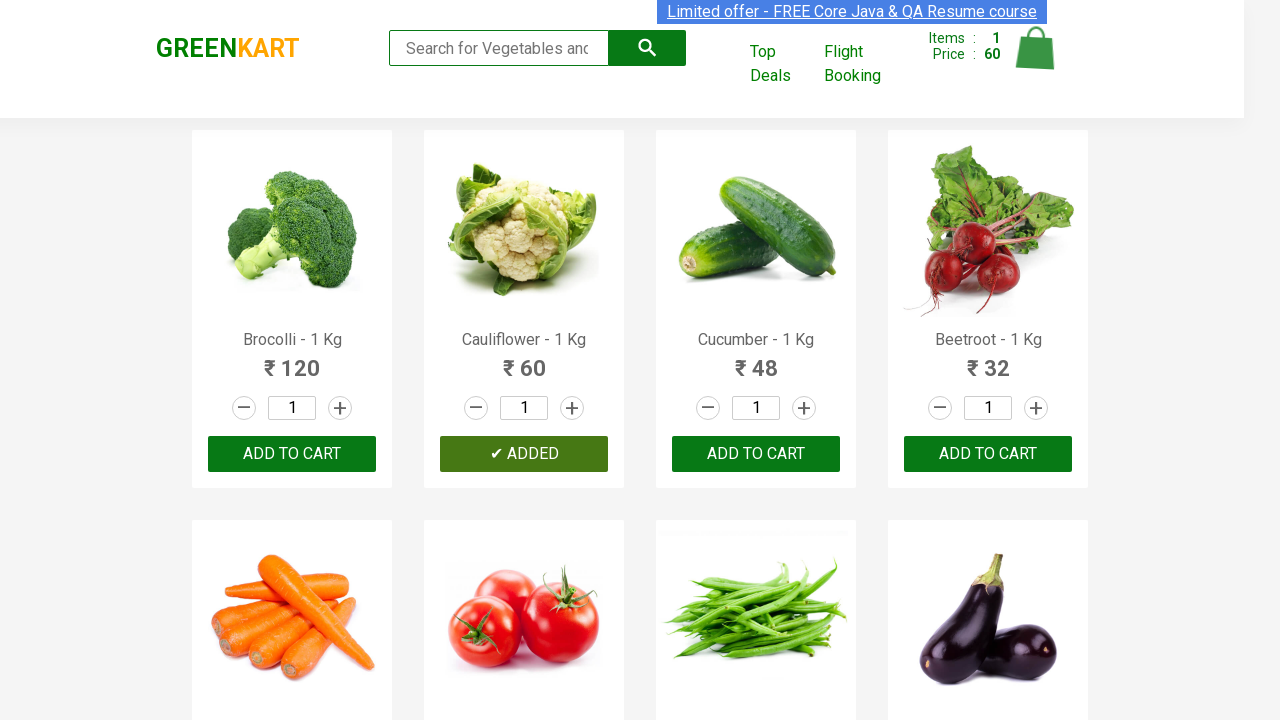

Clicked add to cart button for Cucumber at (756, 454) on xpath=//div[@class='product-action']/button >> nth=2
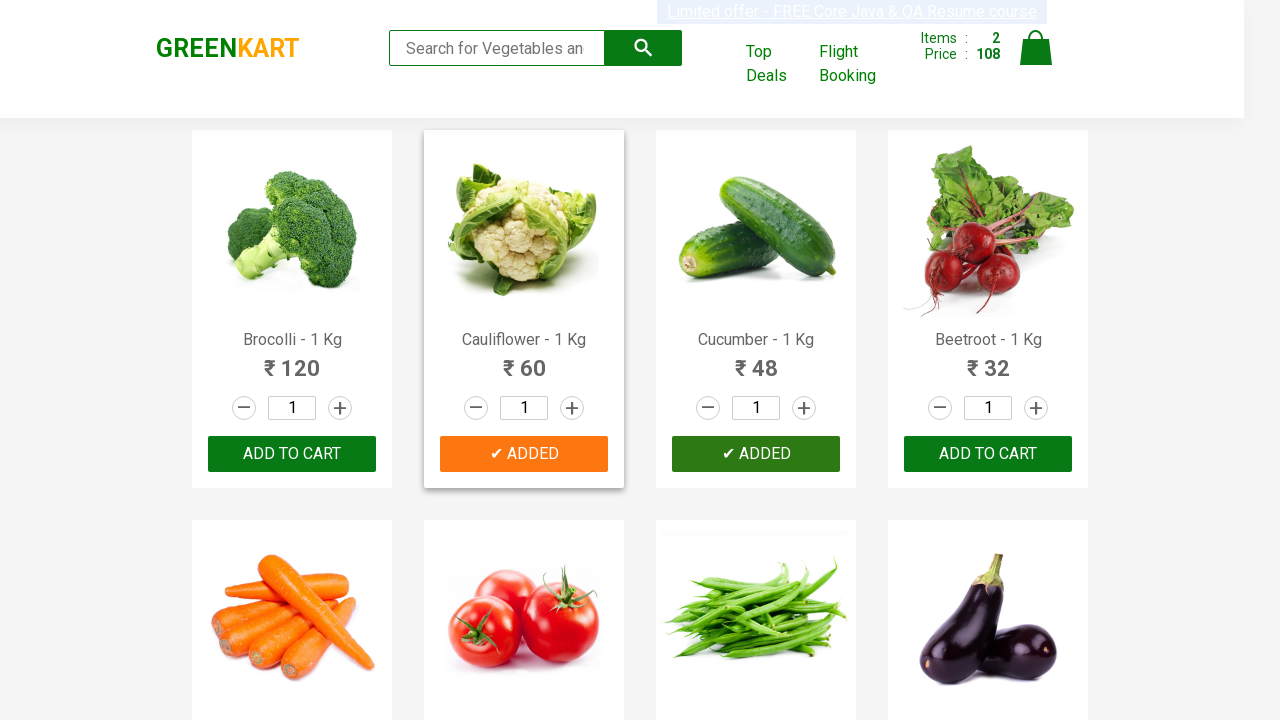

Clicked add to cart button for Beans at (756, 360) on xpath=//div[@class='product-action']/button >> nth=6
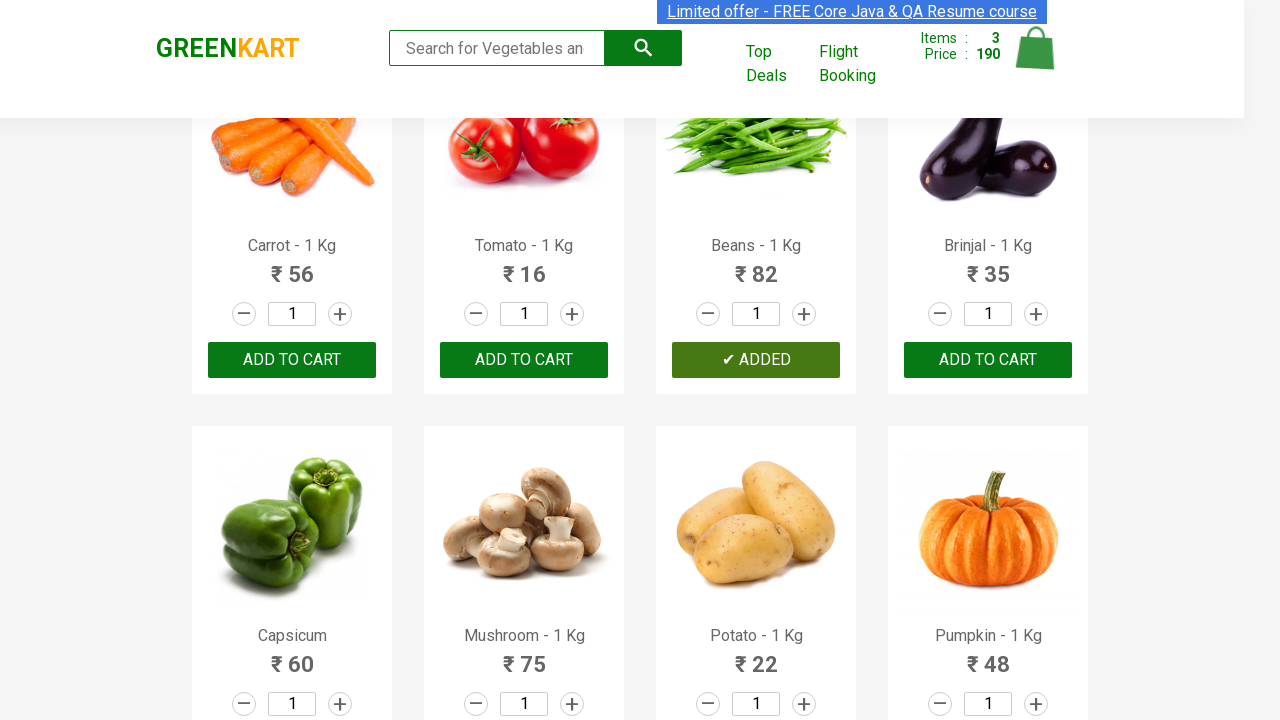

Waited 1 second for cart to update after adding items
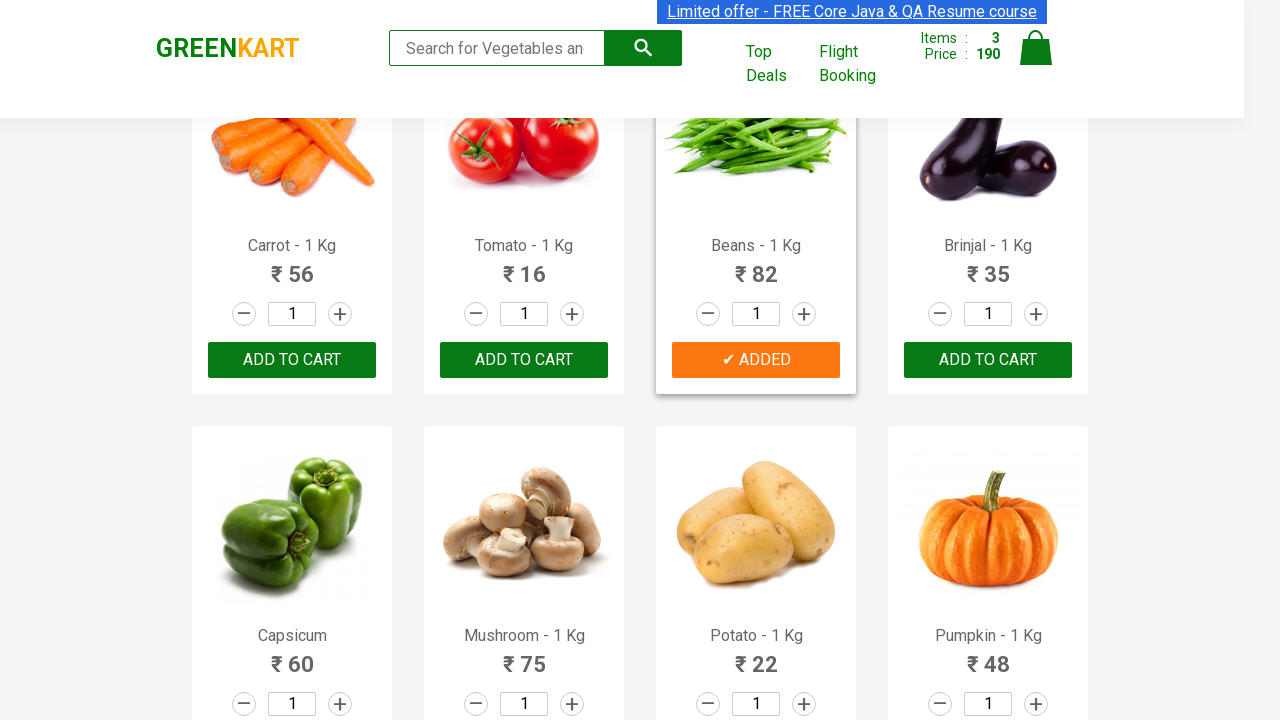

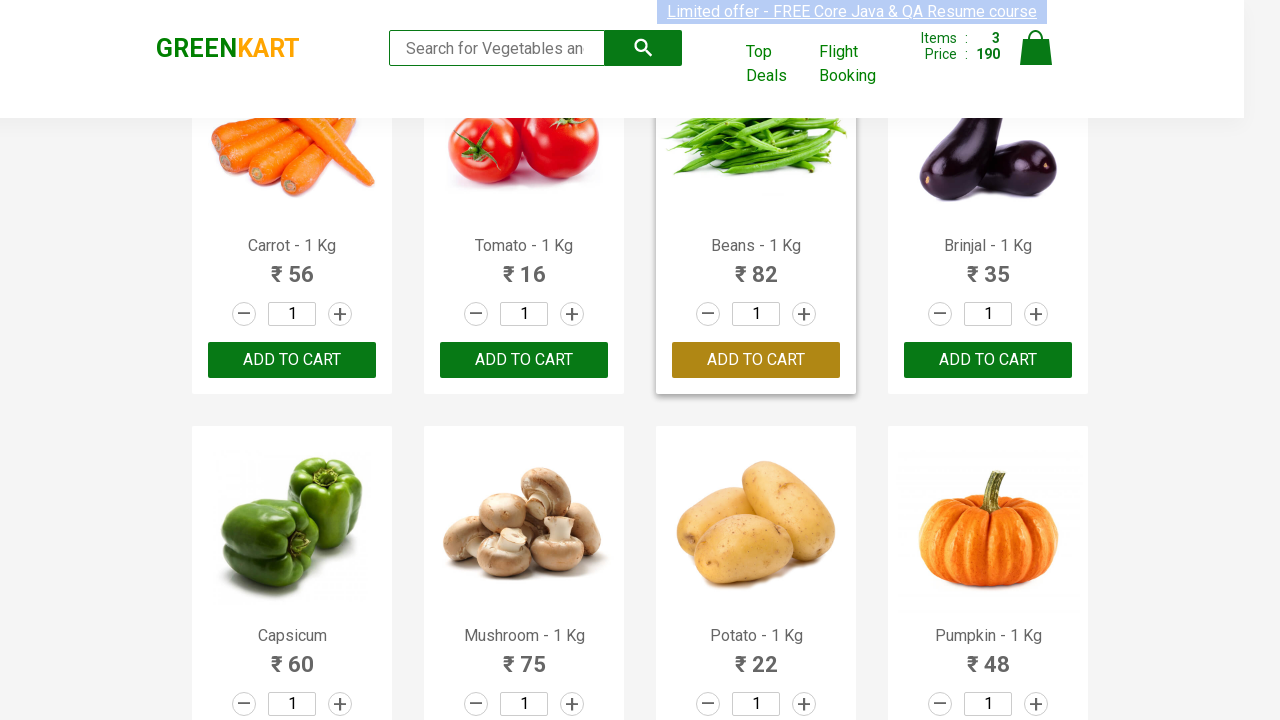